Iterates through all checkboxes on the page, clicking each one twice with a delay between clicks

Starting URL: https://smartwebby.com/PHP/Phptips2.asp

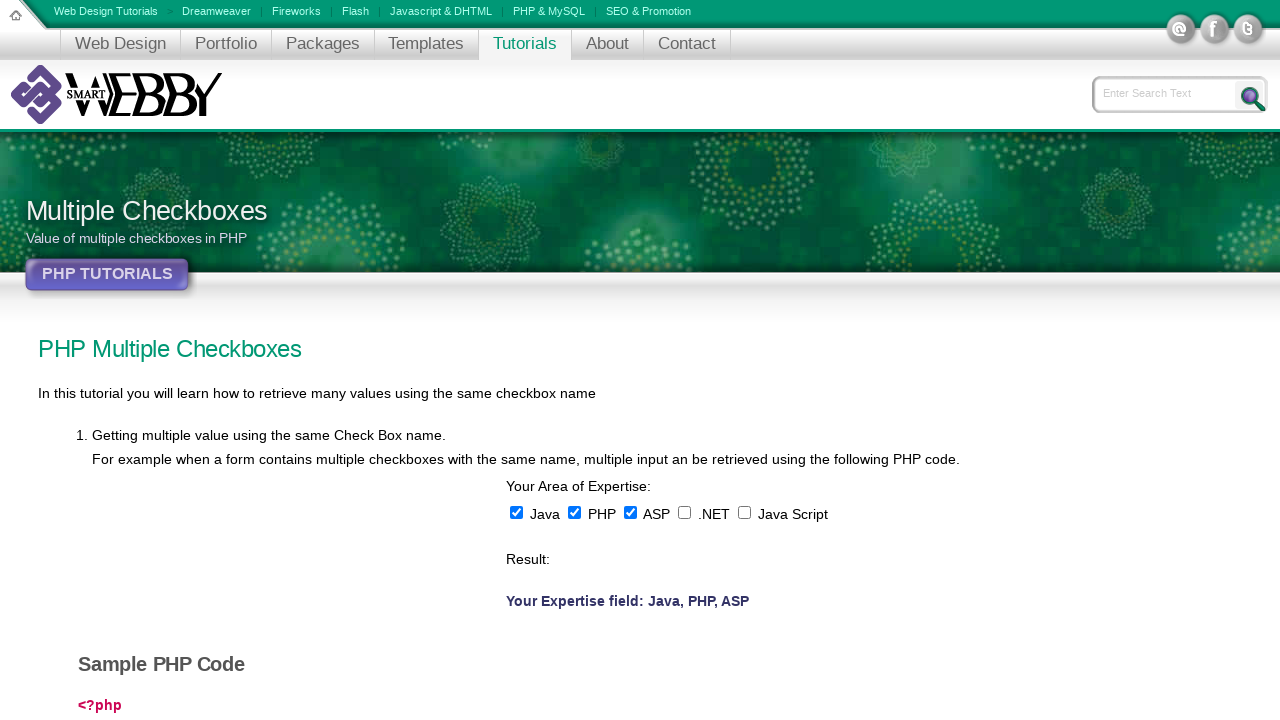

Waited for checkboxes to load on the page
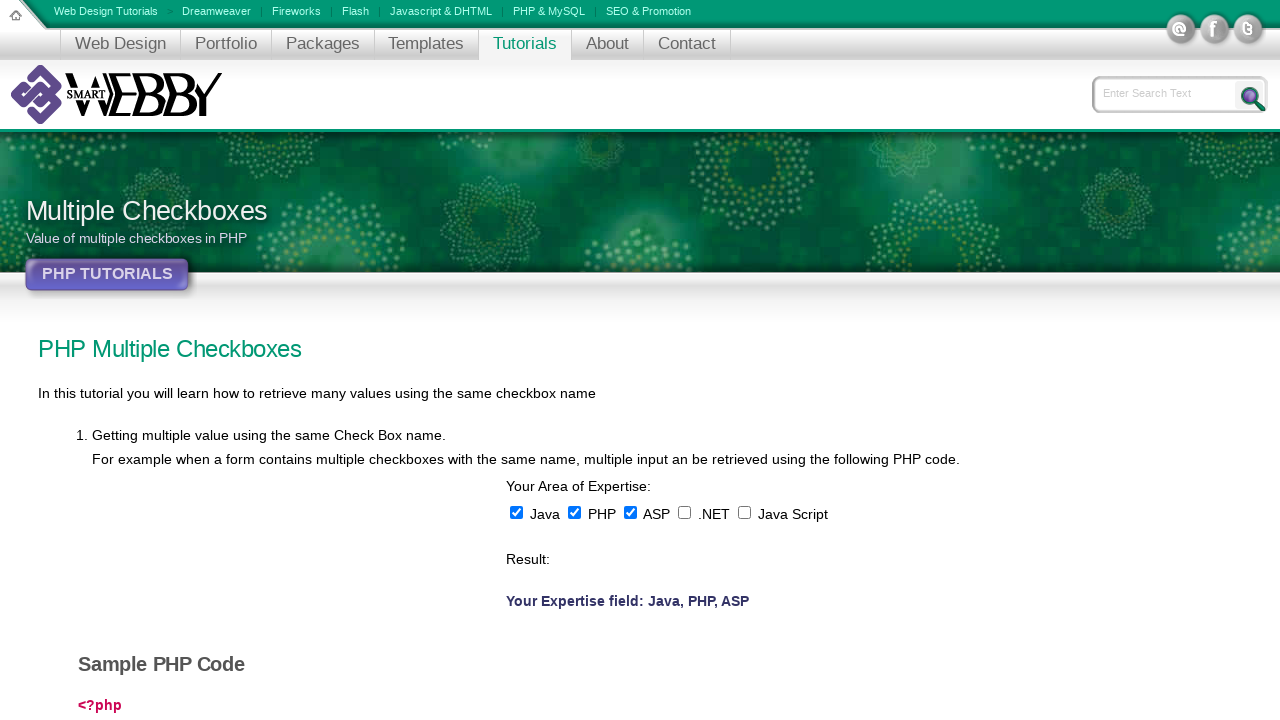

Located all checkboxes on the page
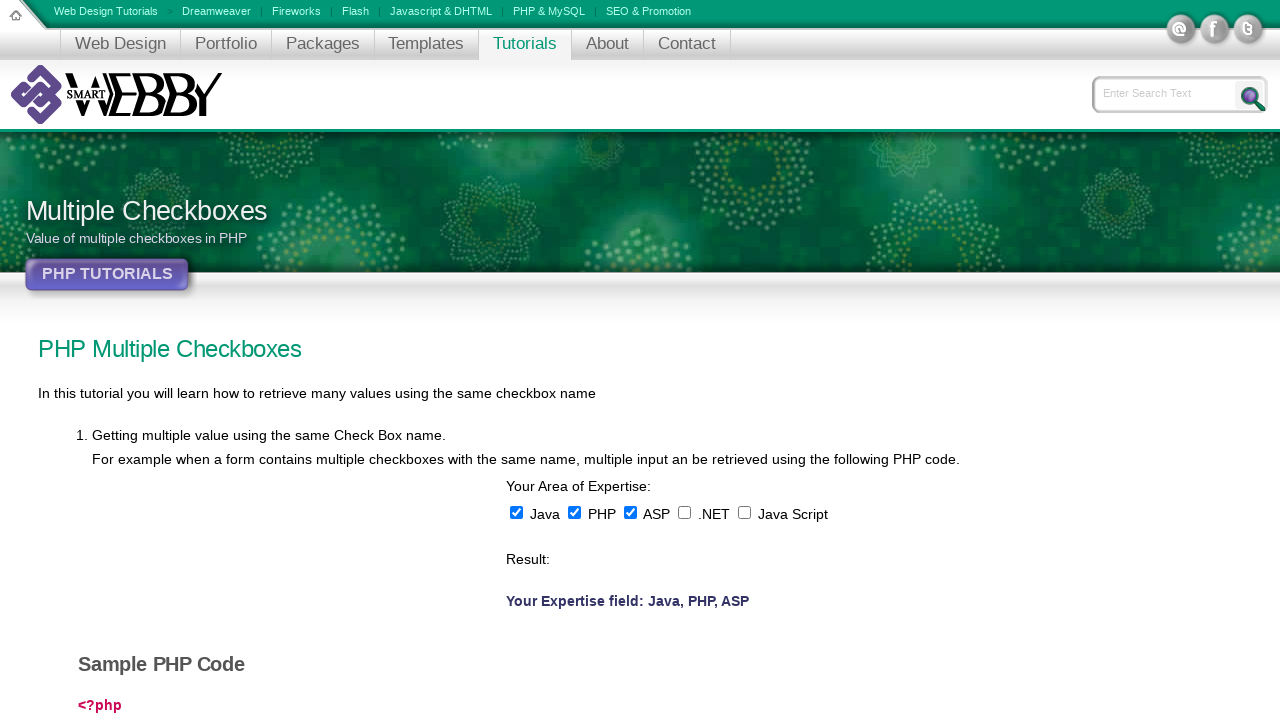

Found 5 checkboxes on the page
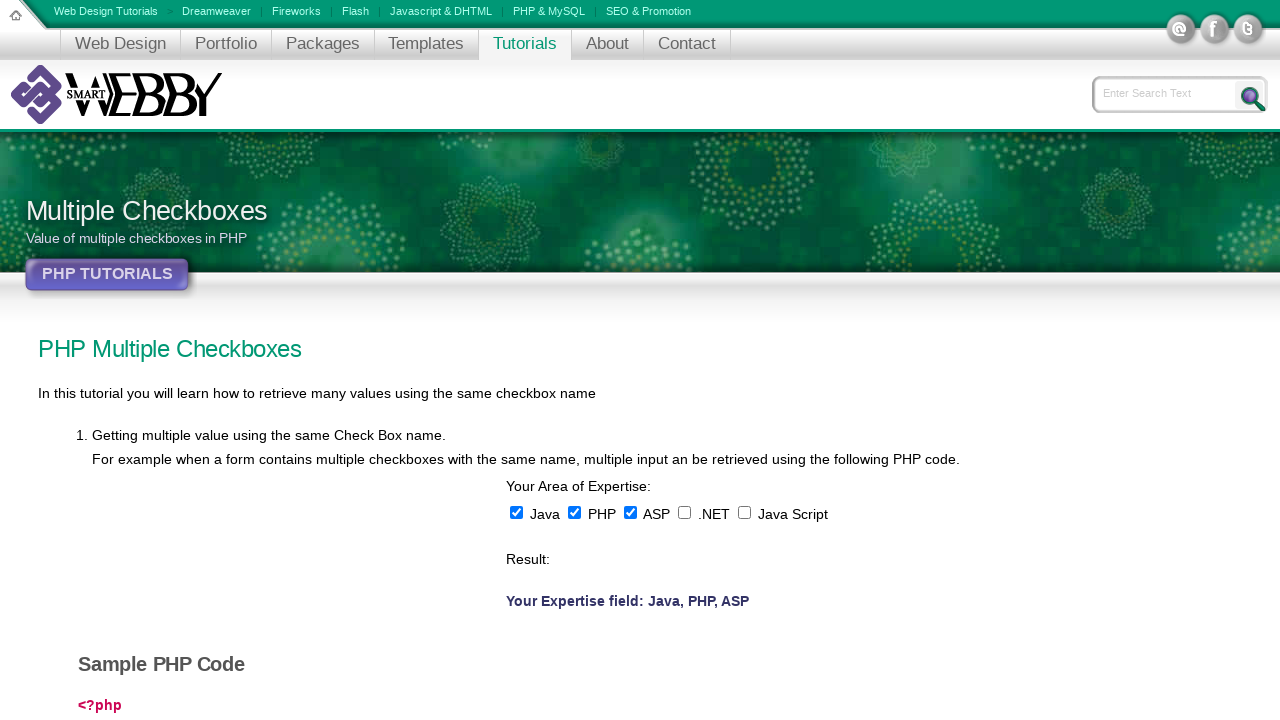

Selected checkbox 1 of 5
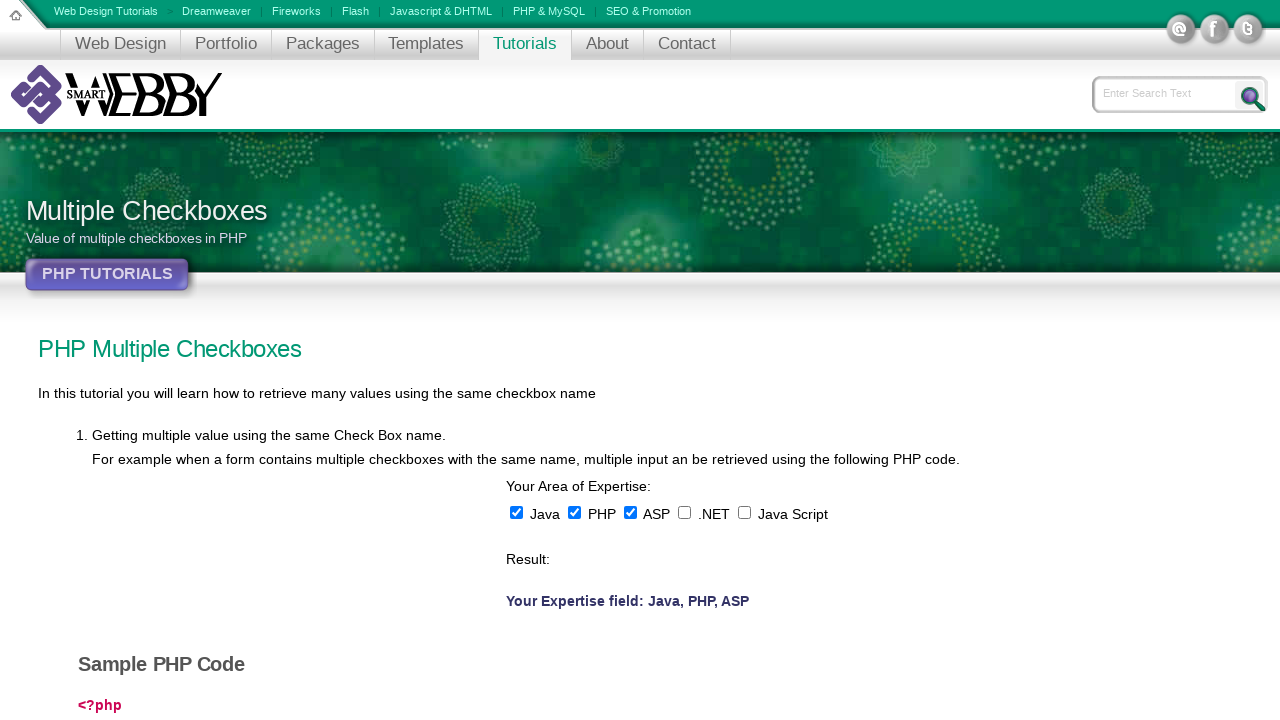

Clicked checkbox 1 (first click to select) at (516, 512) on input[type='checkbox'] >> nth=0
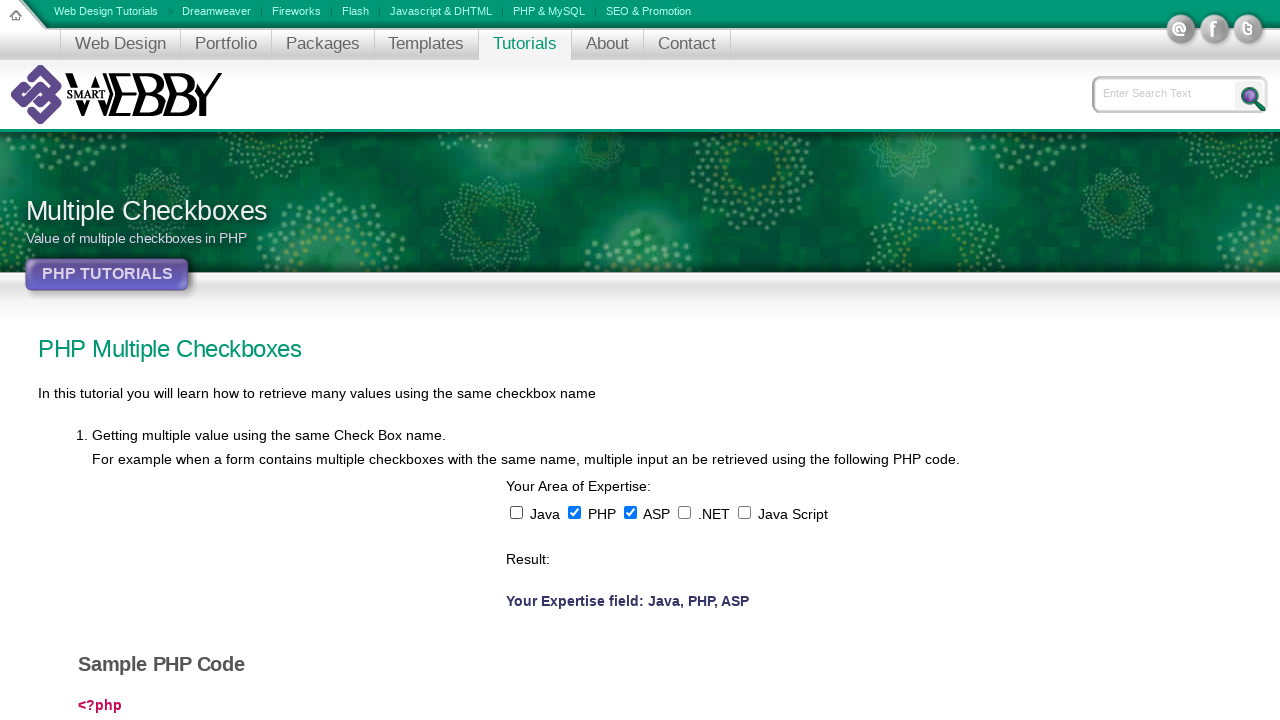

Waited 500ms after first click on checkbox 1
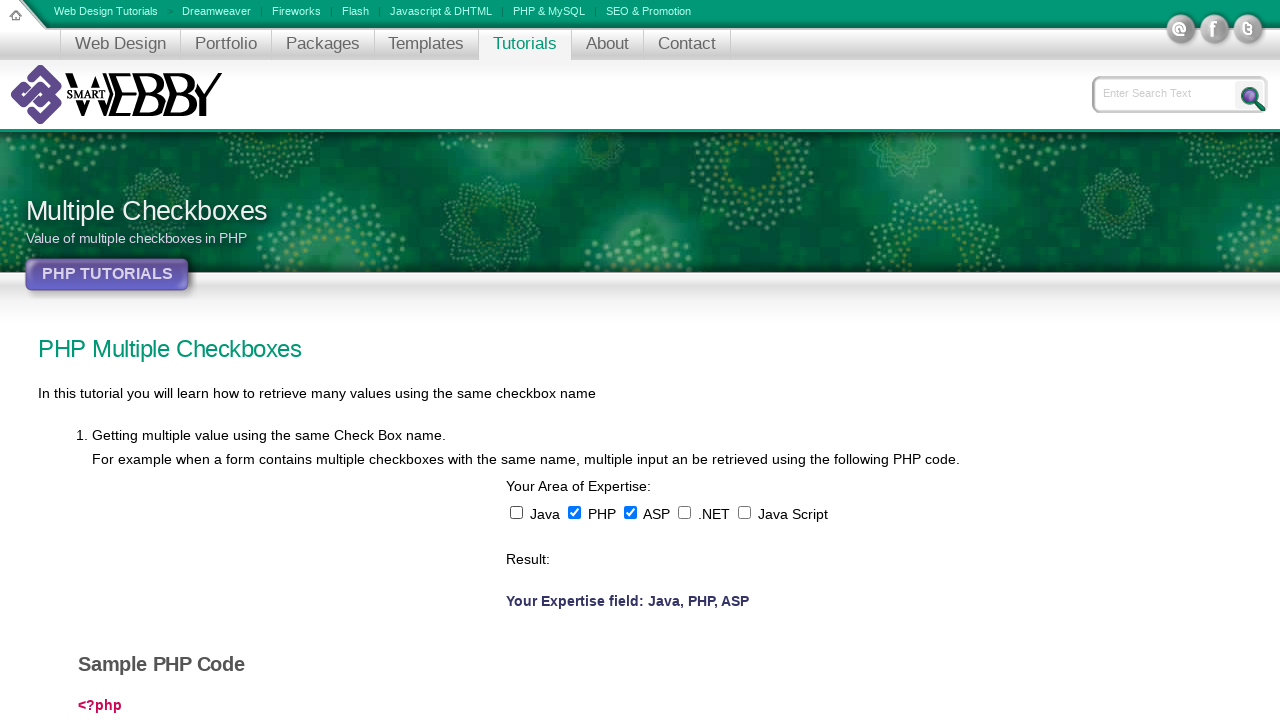

Clicked checkbox 1 (second click to deselect) at (516, 512) on input[type='checkbox'] >> nth=0
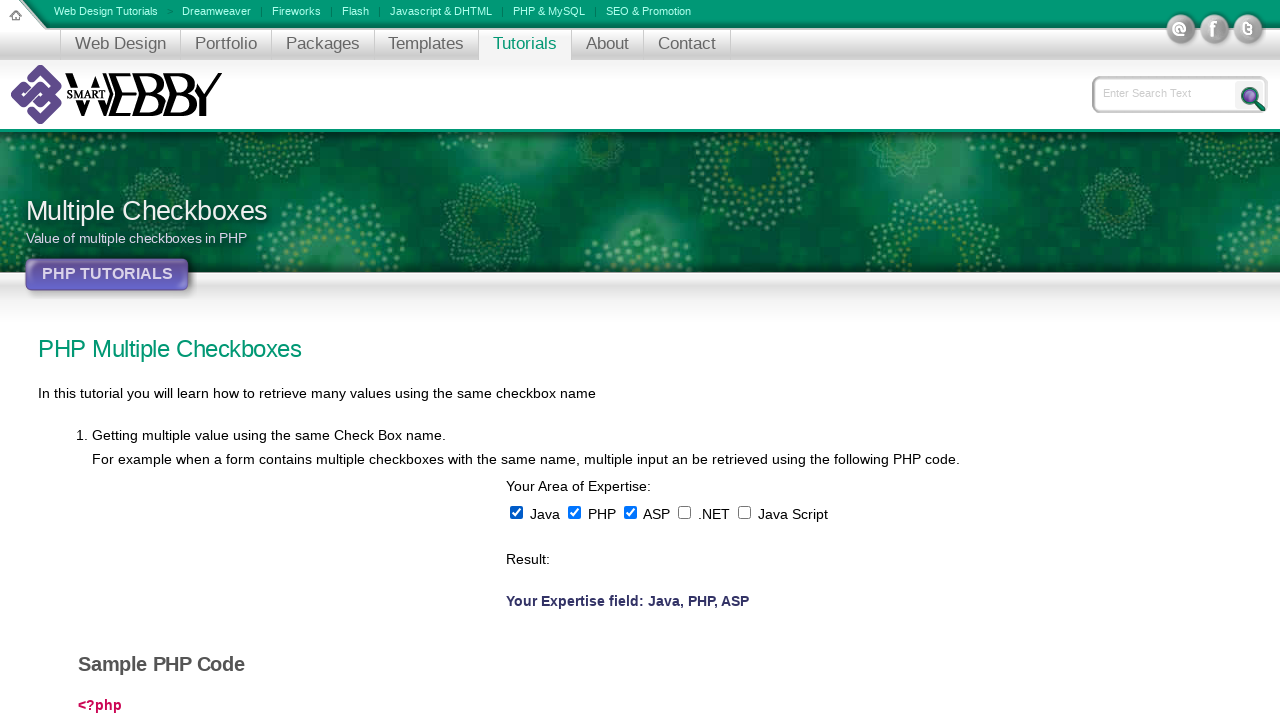

Waited 500ms after second click on checkbox 1
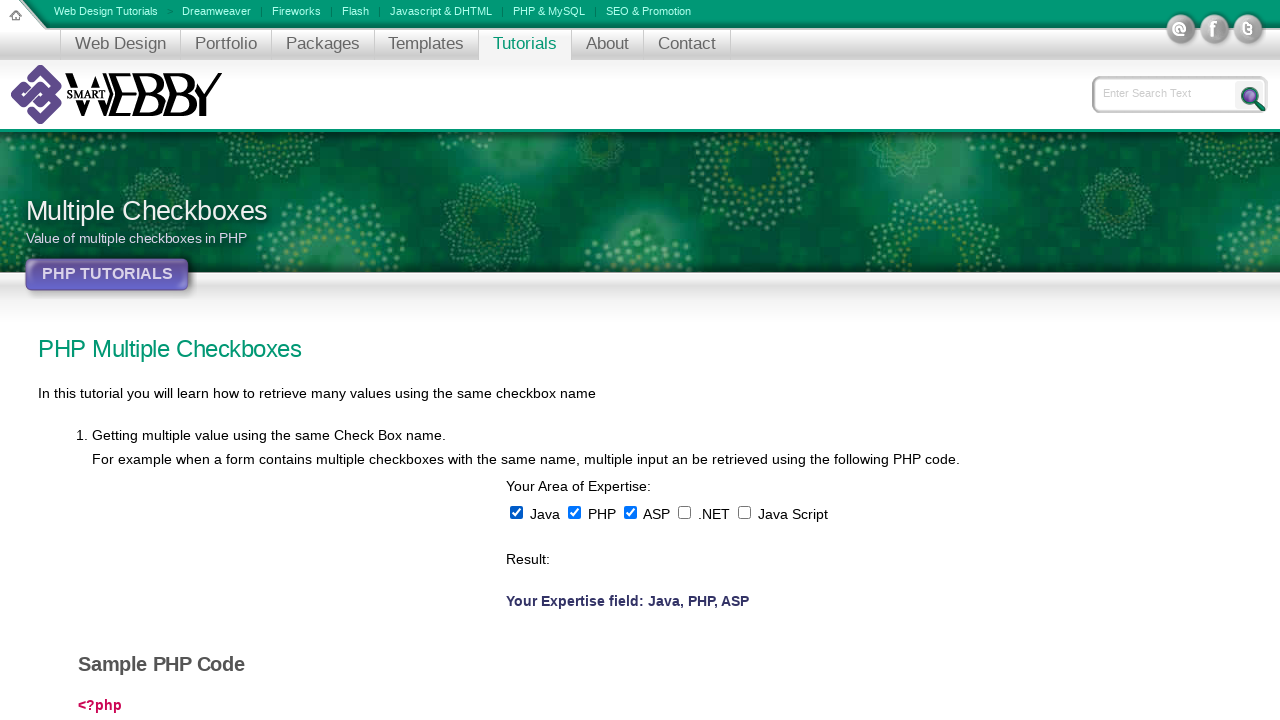

Selected checkbox 2 of 5
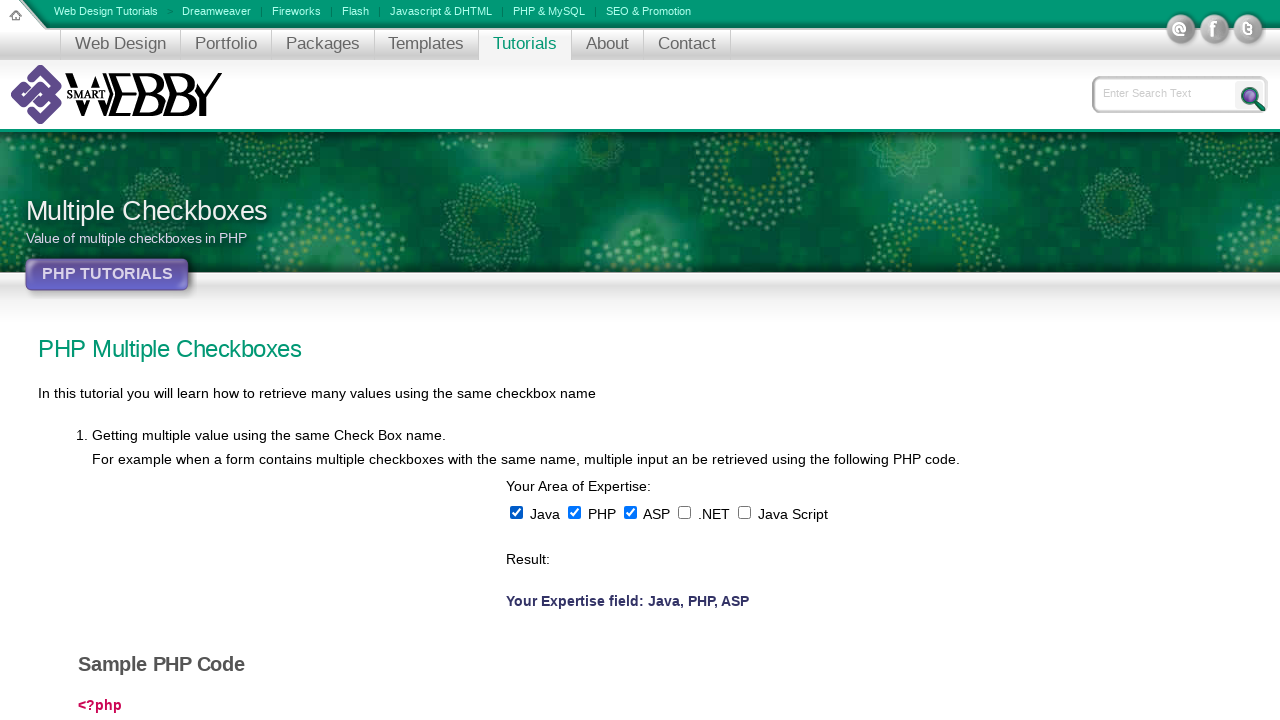

Clicked checkbox 2 (first click to select) at (574, 512) on input[type='checkbox'] >> nth=1
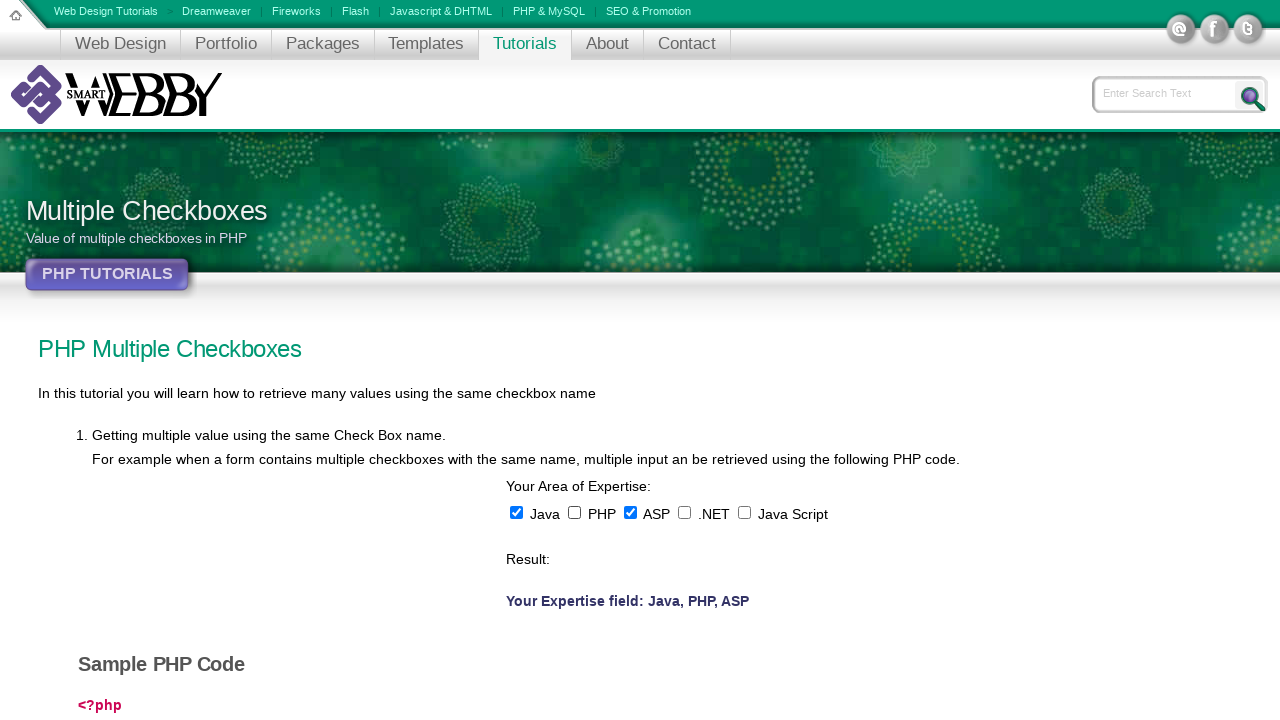

Waited 500ms after first click on checkbox 2
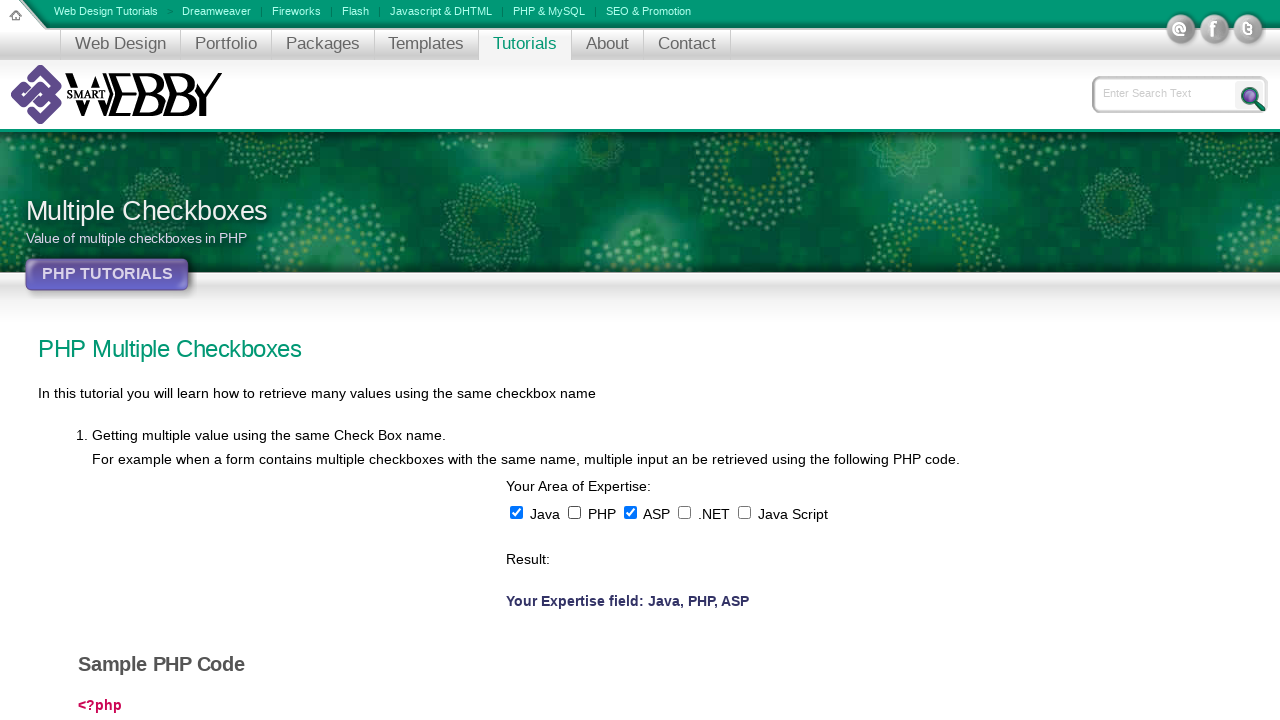

Clicked checkbox 2 (second click to deselect) at (574, 512) on input[type='checkbox'] >> nth=1
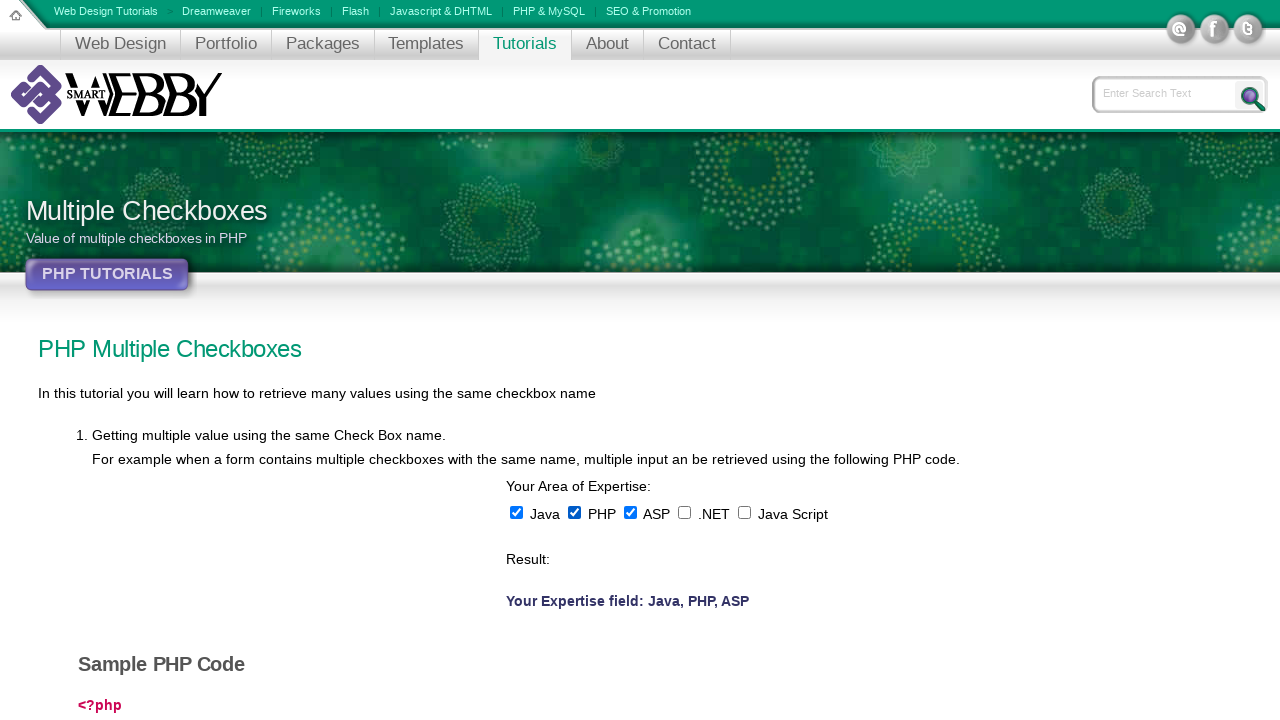

Waited 500ms after second click on checkbox 2
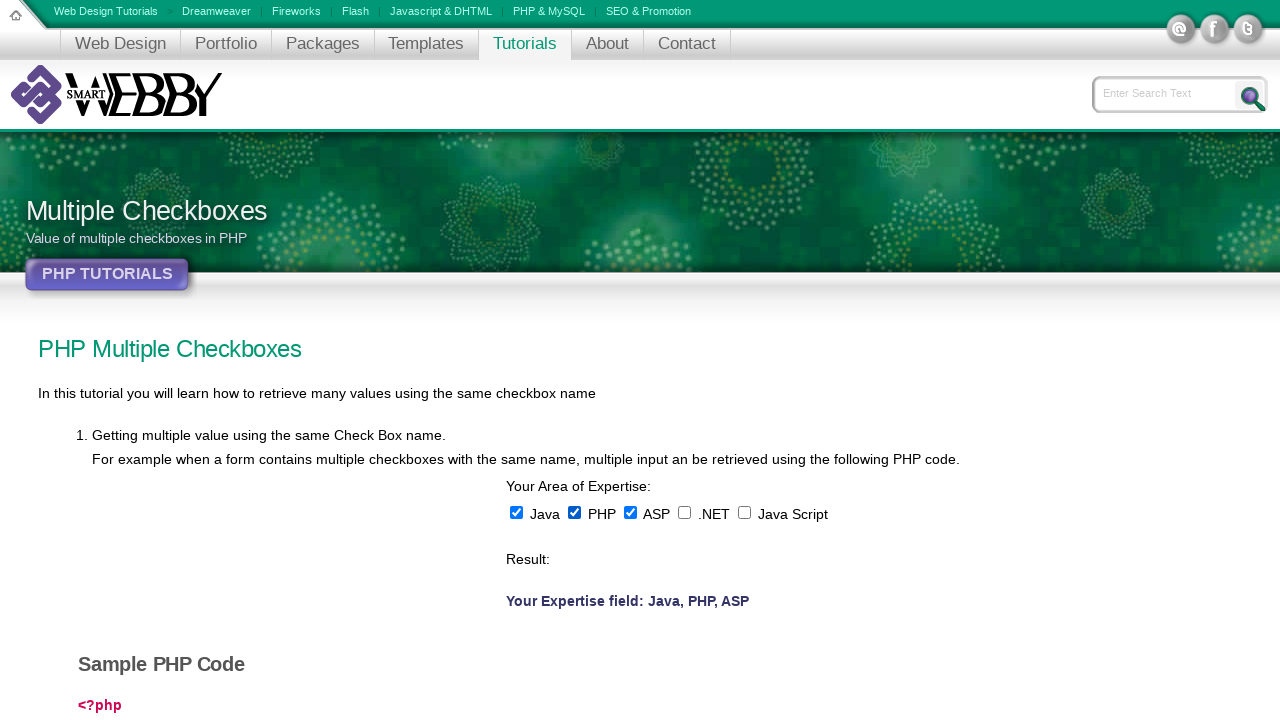

Selected checkbox 3 of 5
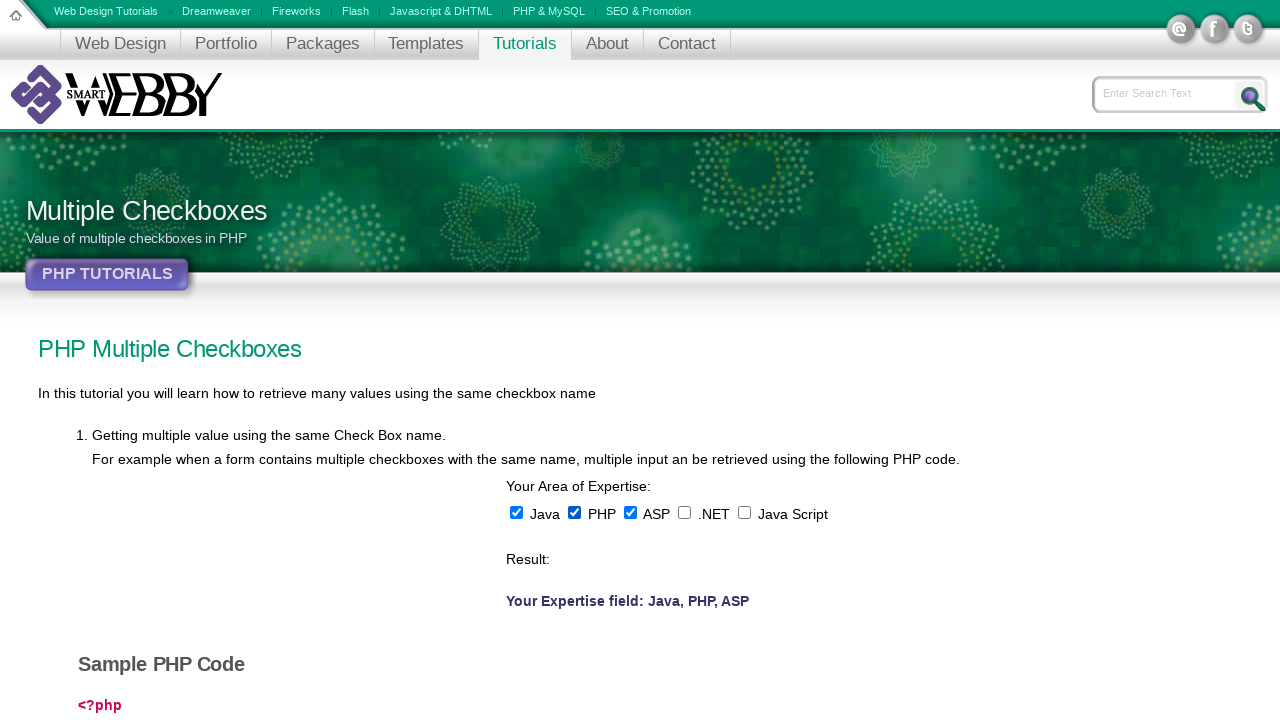

Clicked checkbox 3 (first click to select) at (630, 512) on input[type='checkbox'] >> nth=2
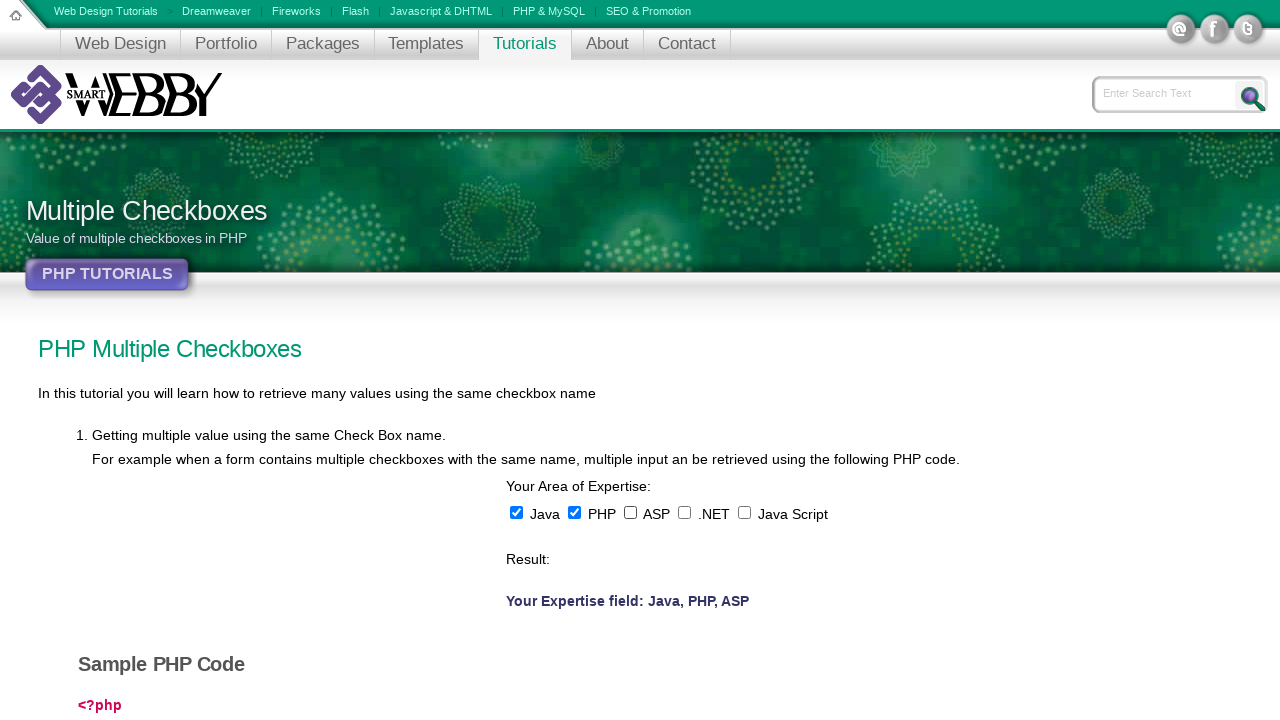

Waited 500ms after first click on checkbox 3
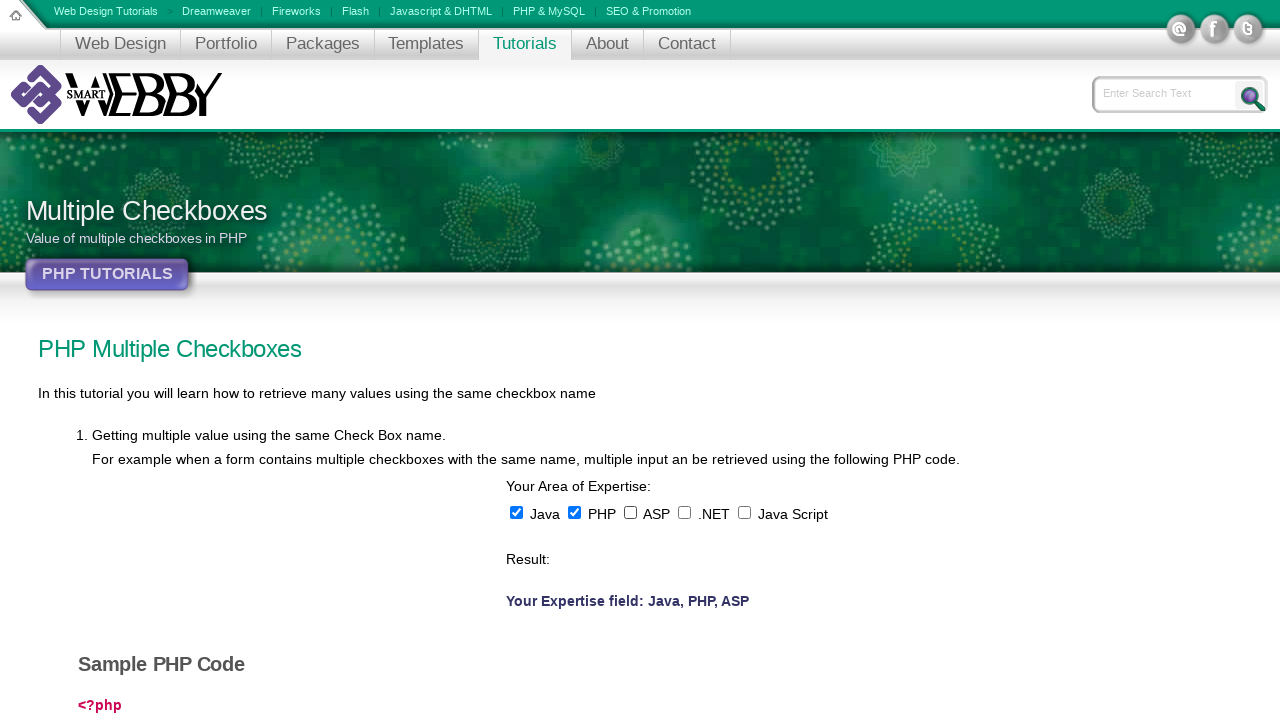

Clicked checkbox 3 (second click to deselect) at (630, 512) on input[type='checkbox'] >> nth=2
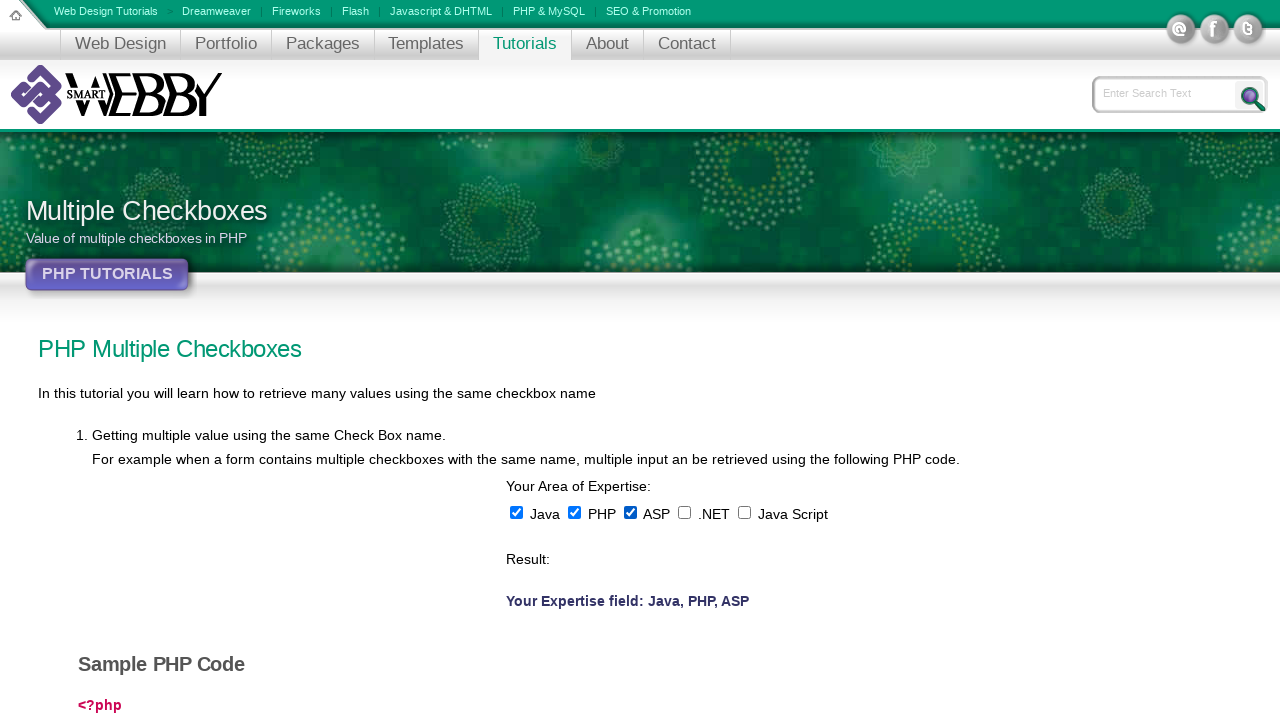

Waited 500ms after second click on checkbox 3
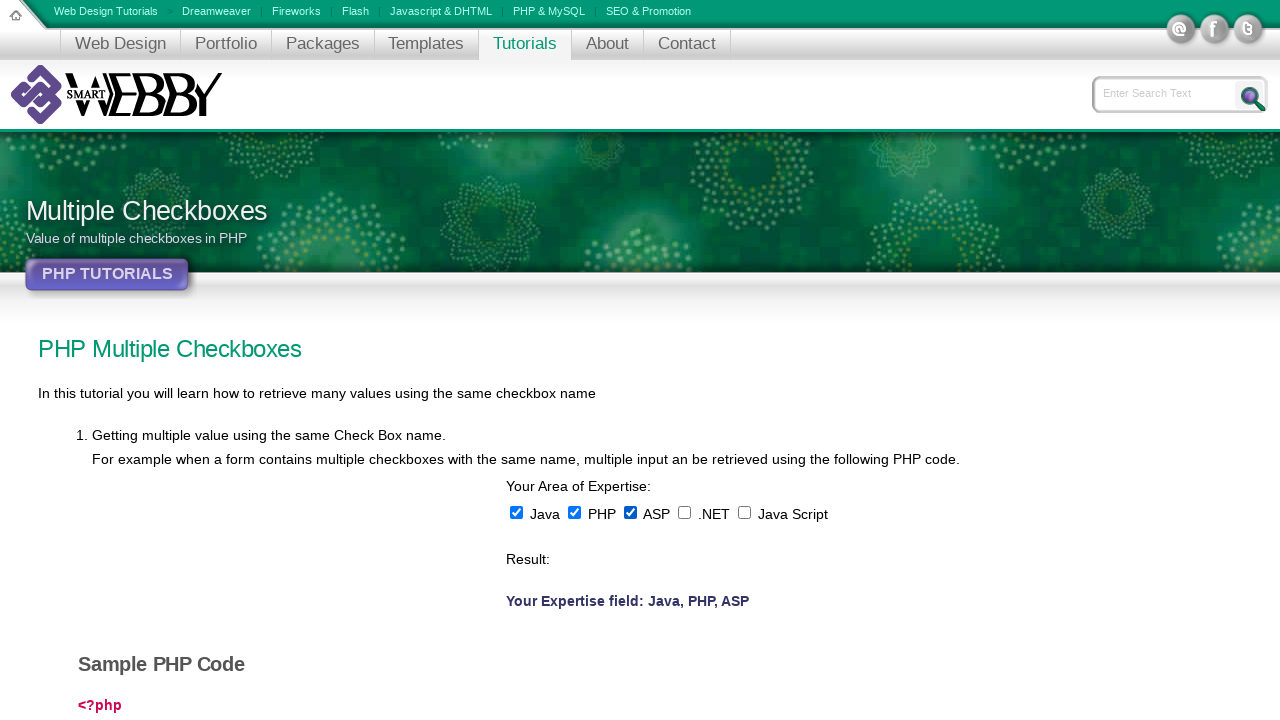

Selected checkbox 4 of 5
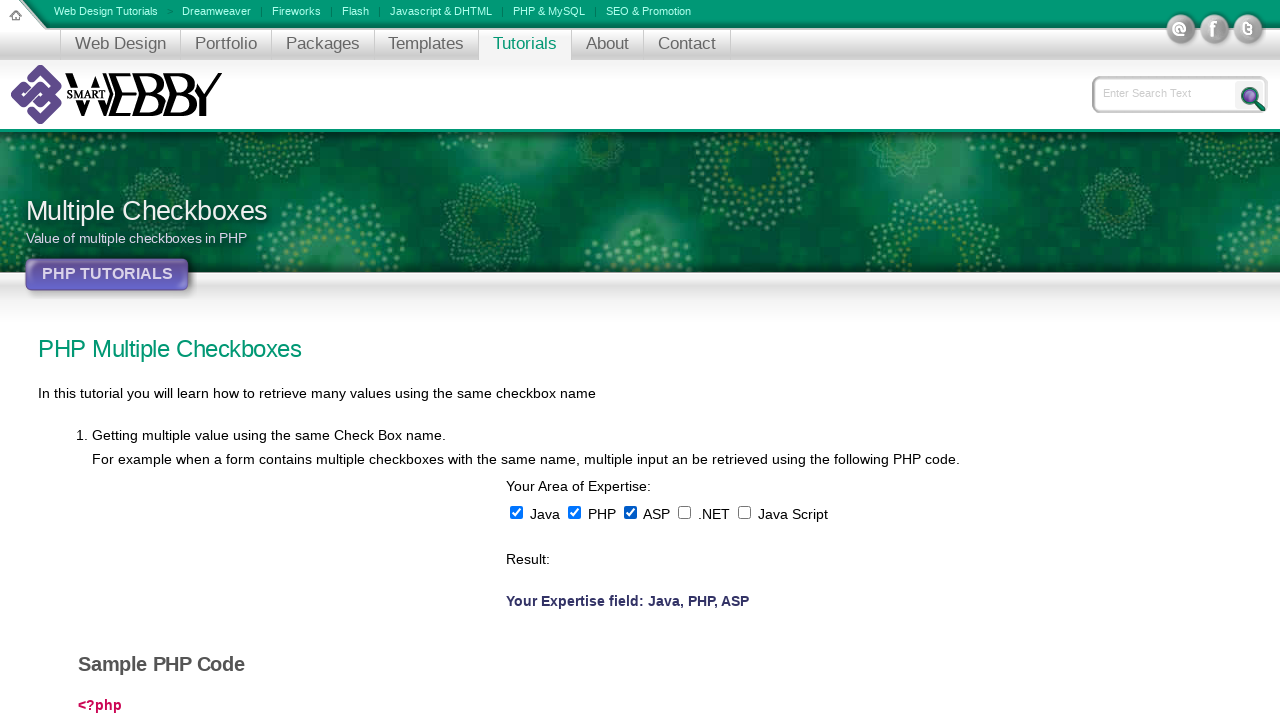

Clicked checkbox 4 (first click to select) at (684, 512) on input[type='checkbox'] >> nth=3
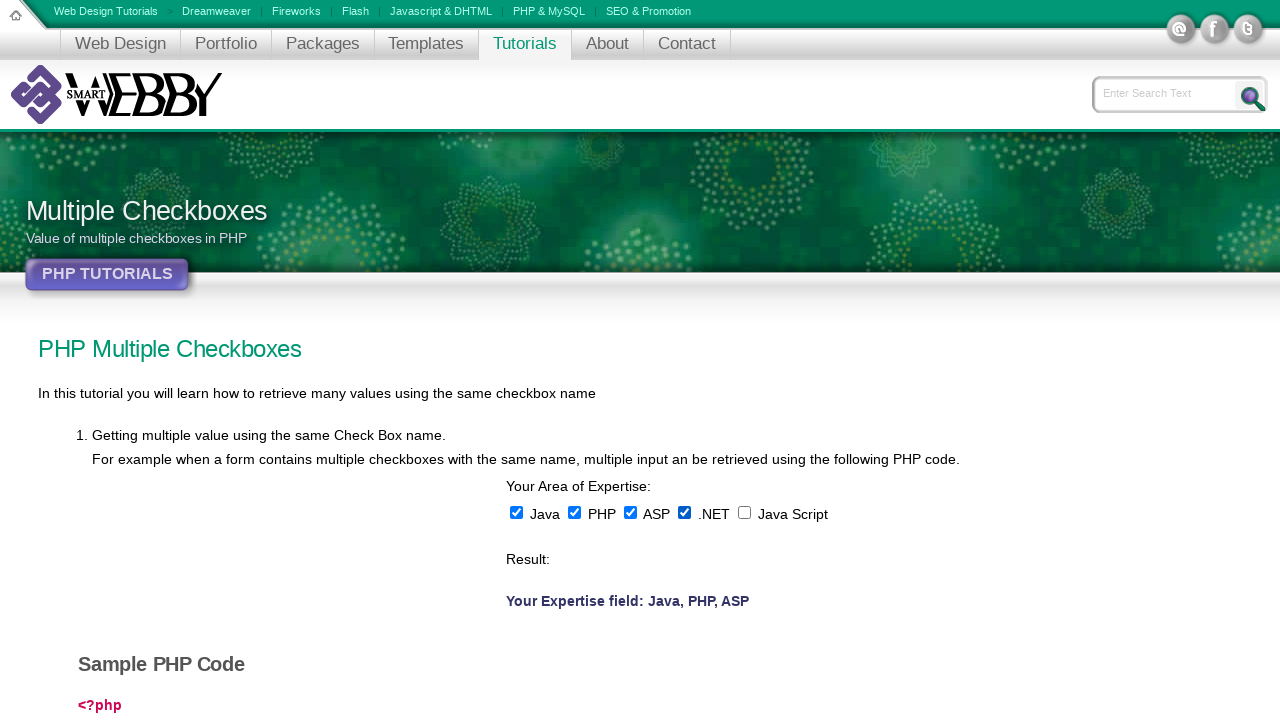

Waited 500ms after first click on checkbox 4
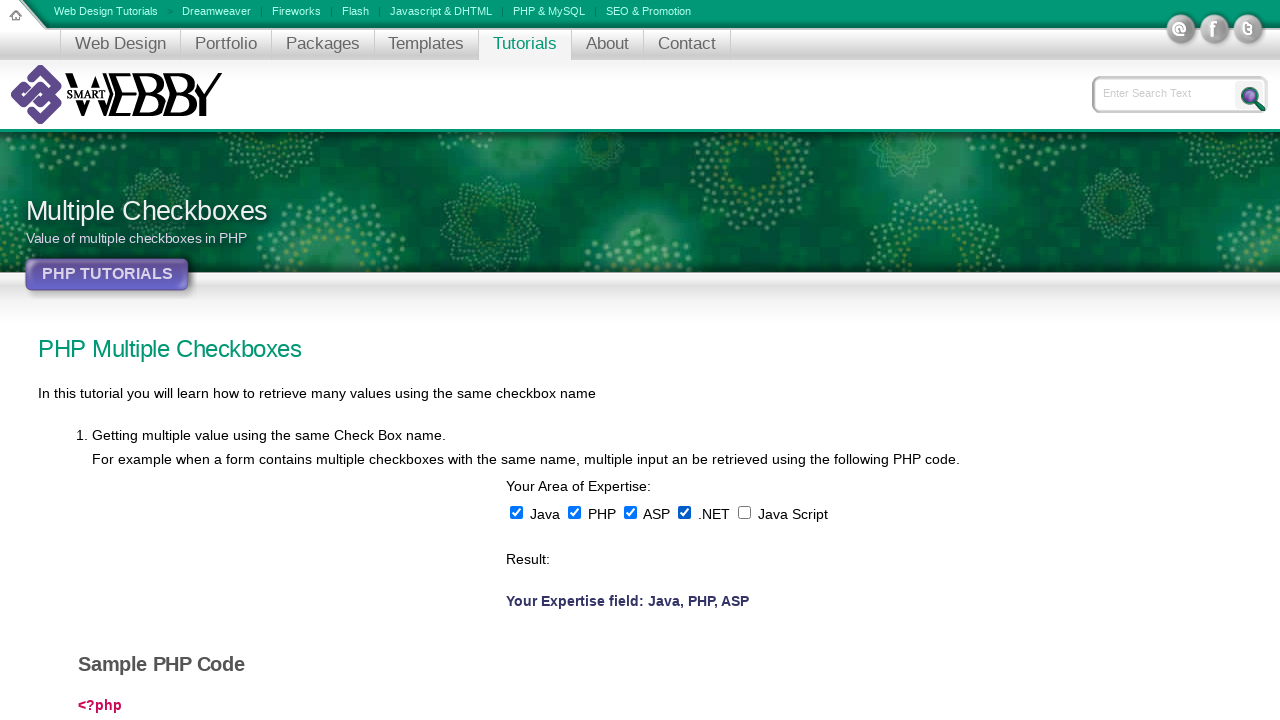

Clicked checkbox 4 (second click to deselect) at (684, 512) on input[type='checkbox'] >> nth=3
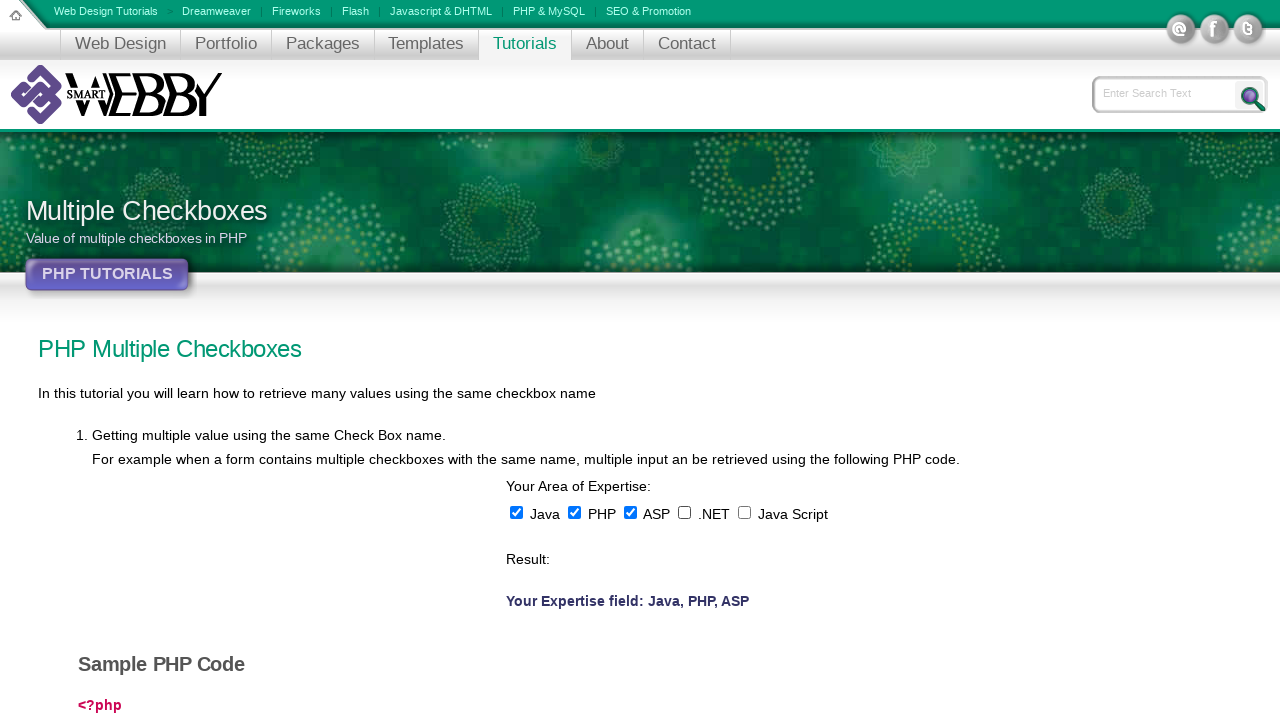

Waited 500ms after second click on checkbox 4
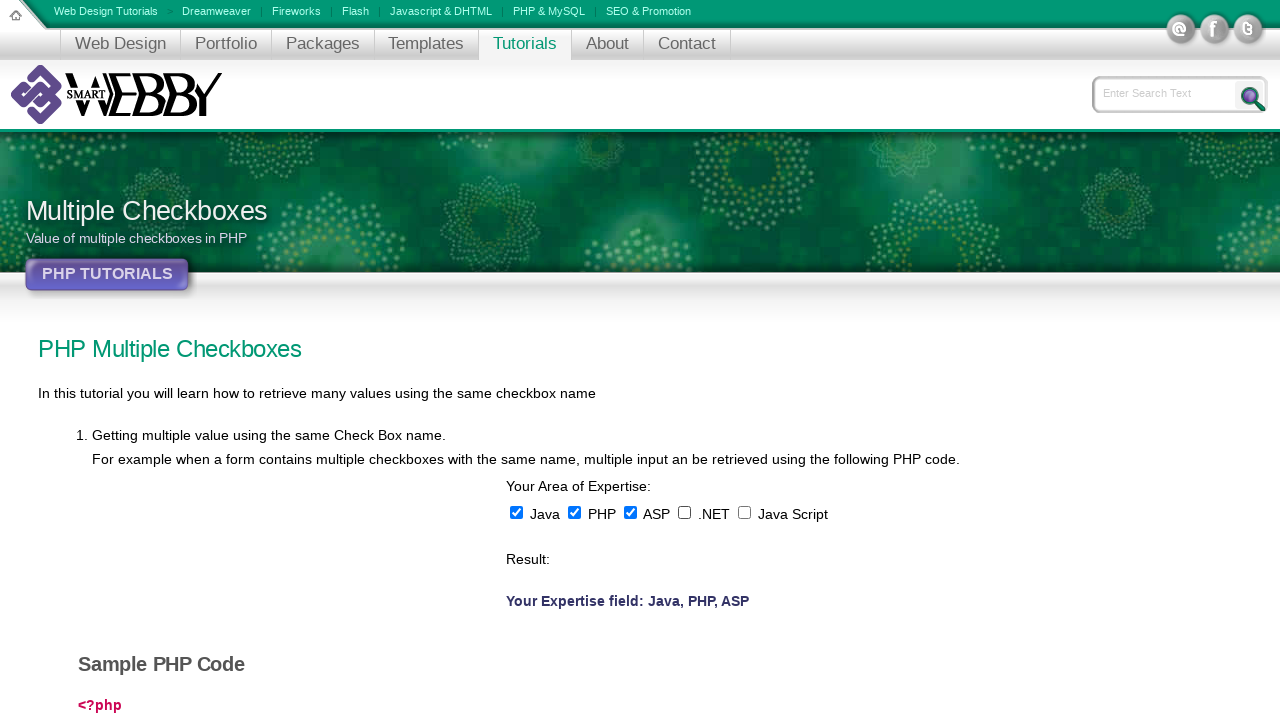

Selected checkbox 5 of 5
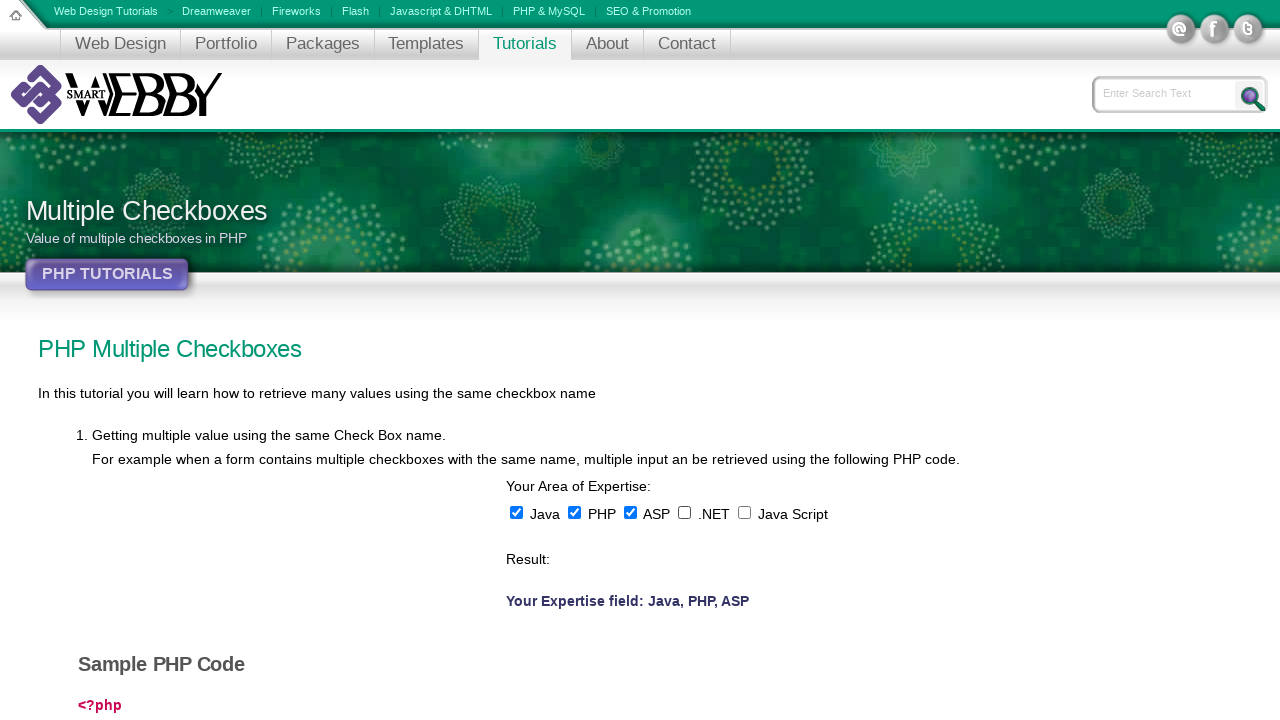

Clicked checkbox 5 (first click to select) at (744, 512) on input[type='checkbox'] >> nth=4
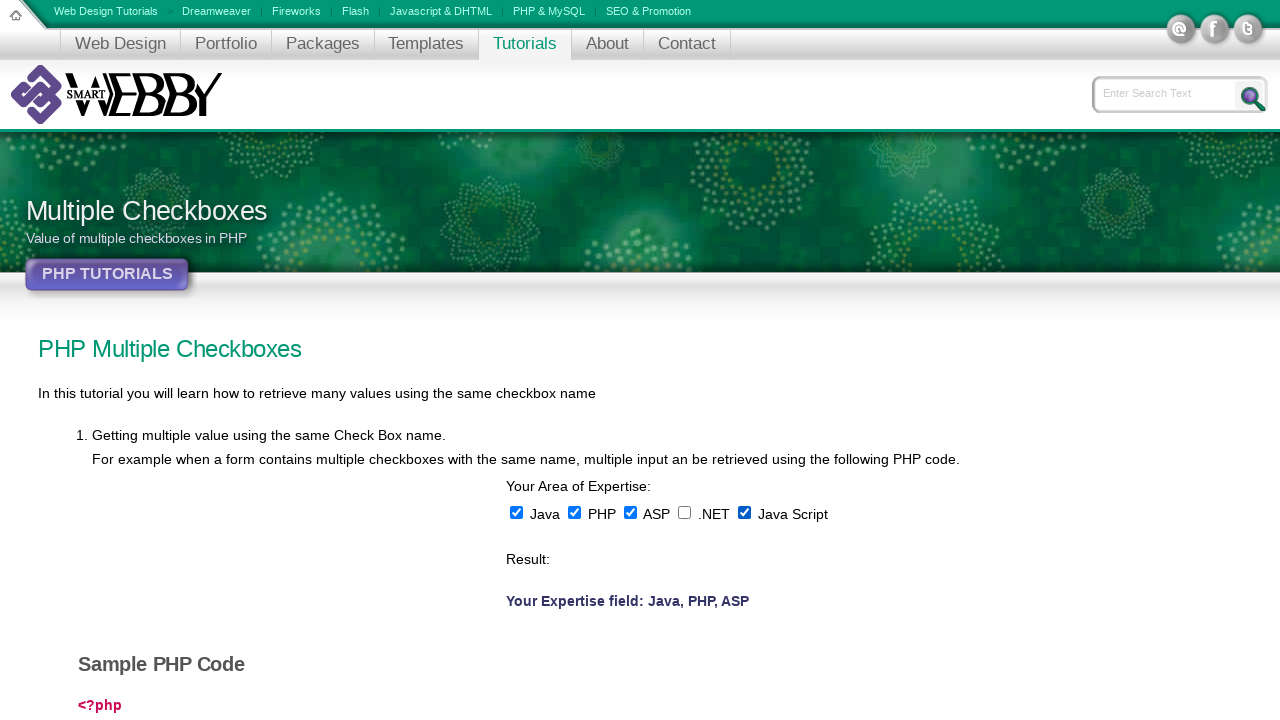

Waited 500ms after first click on checkbox 5
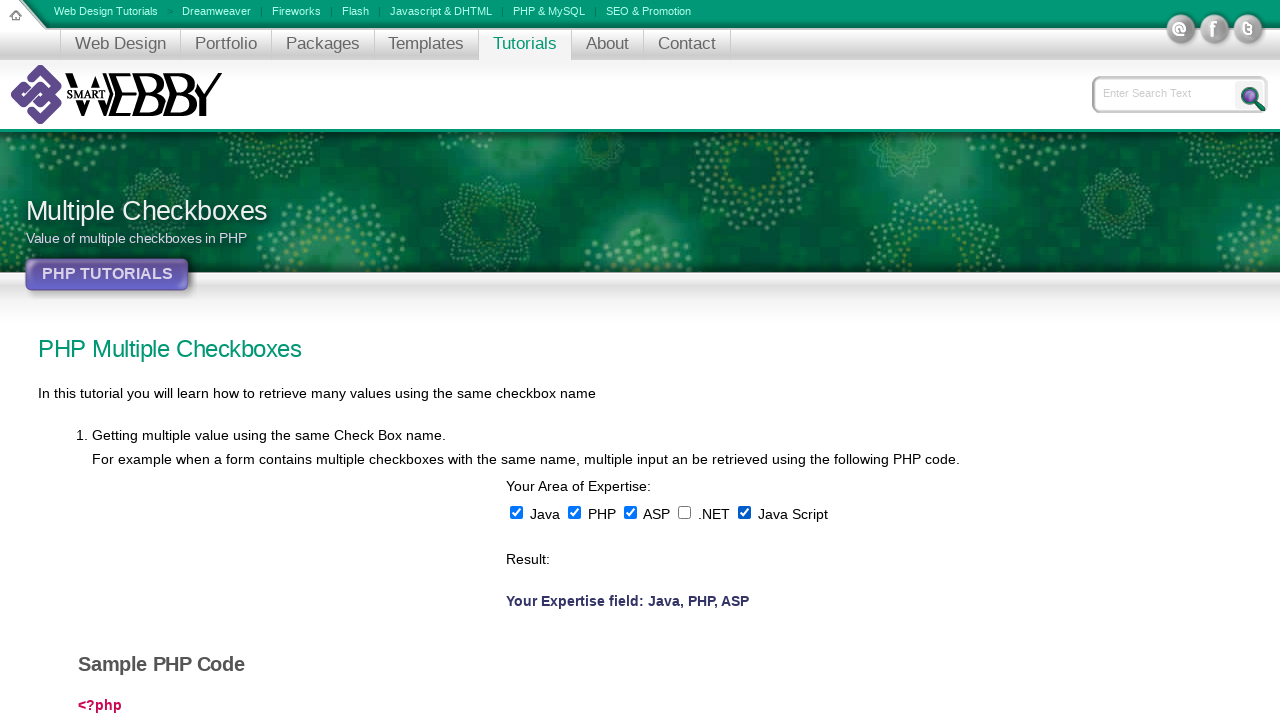

Clicked checkbox 5 (second click to deselect) at (744, 512) on input[type='checkbox'] >> nth=4
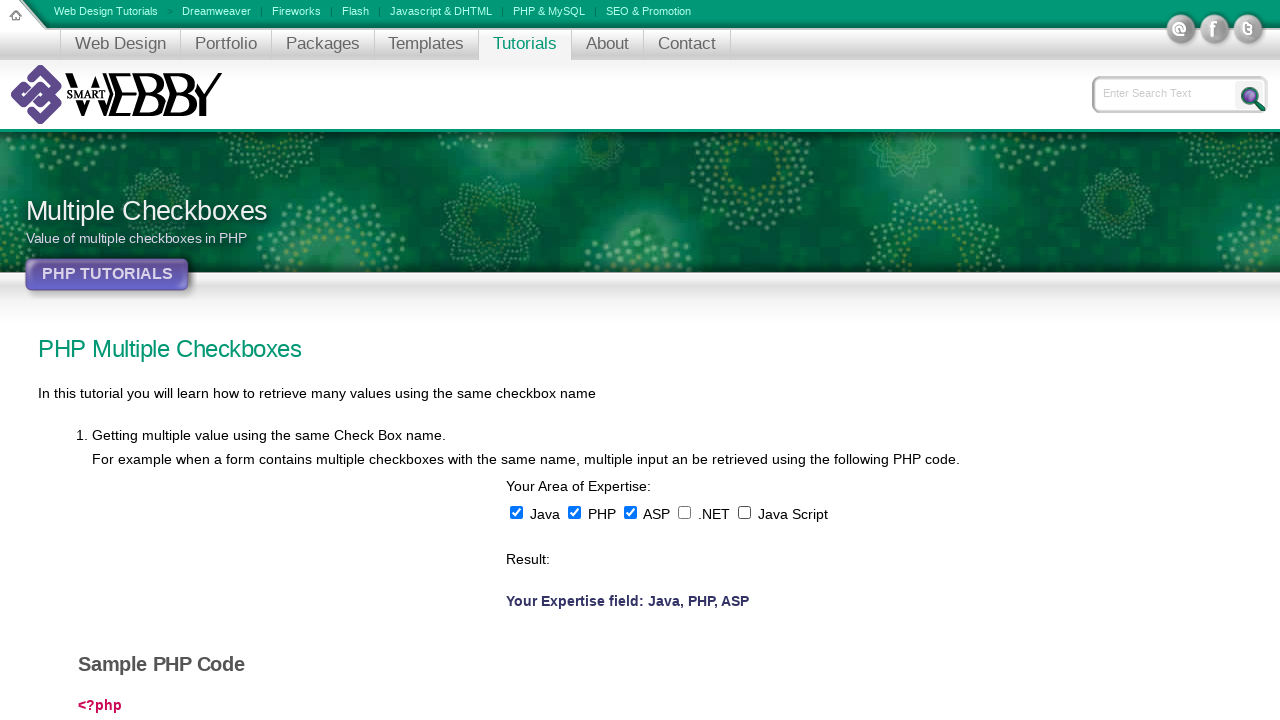

Waited 500ms after second click on checkbox 5
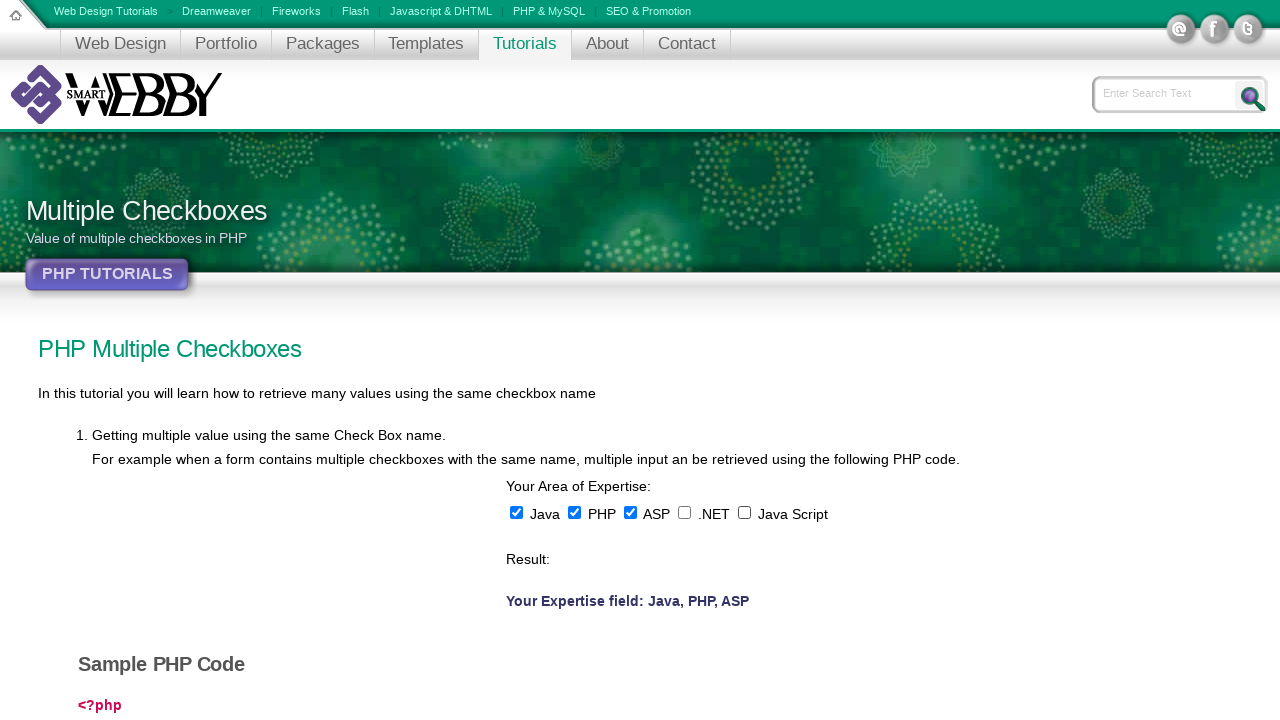

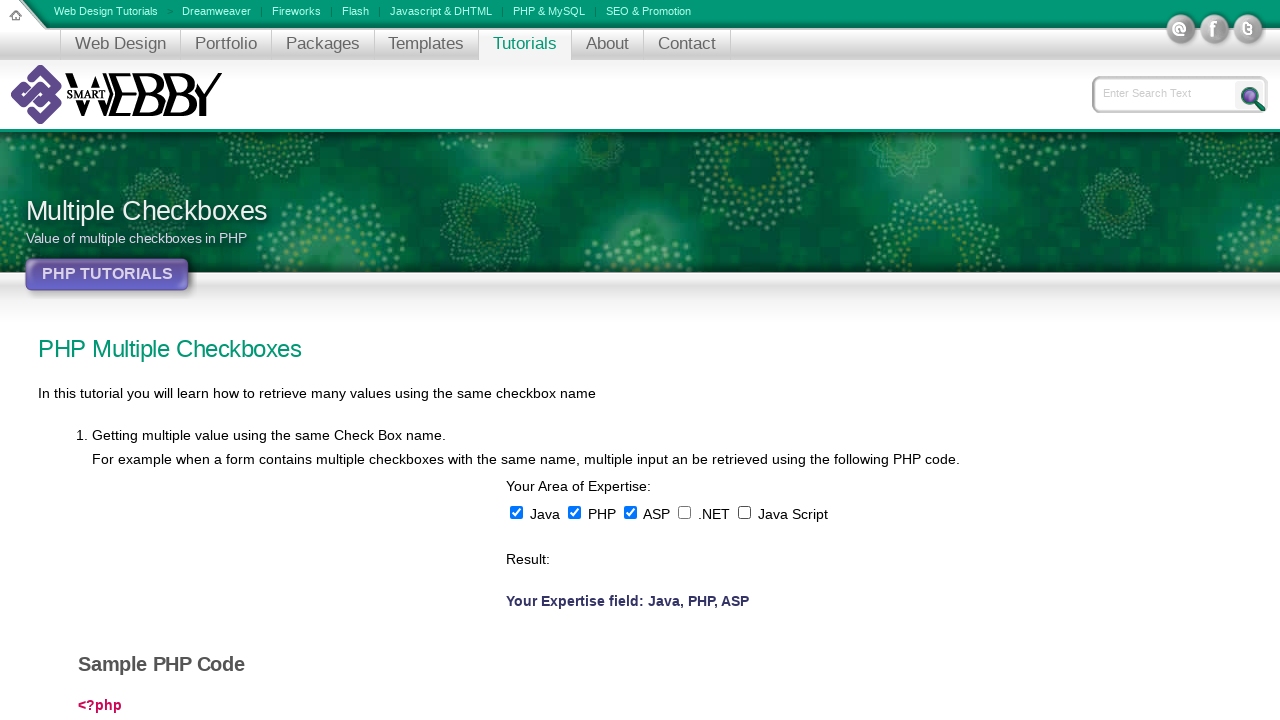